Tests a radio button form by filling in title and description fields, selecting a radio button option, and submitting the form

Starting URL: https://rori4.github.io/selenium-practice/#/pages/practice/radio-button-form

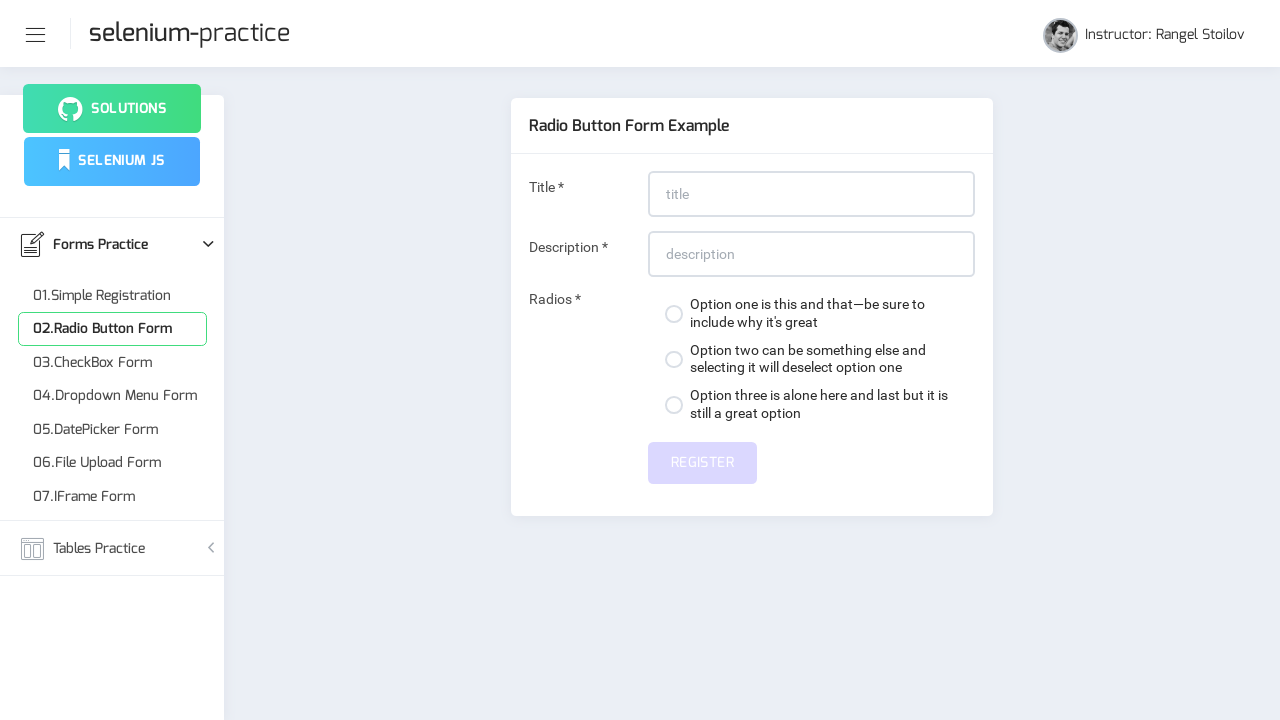

Filled title field with 'Title that has at least 20 chars' on #title
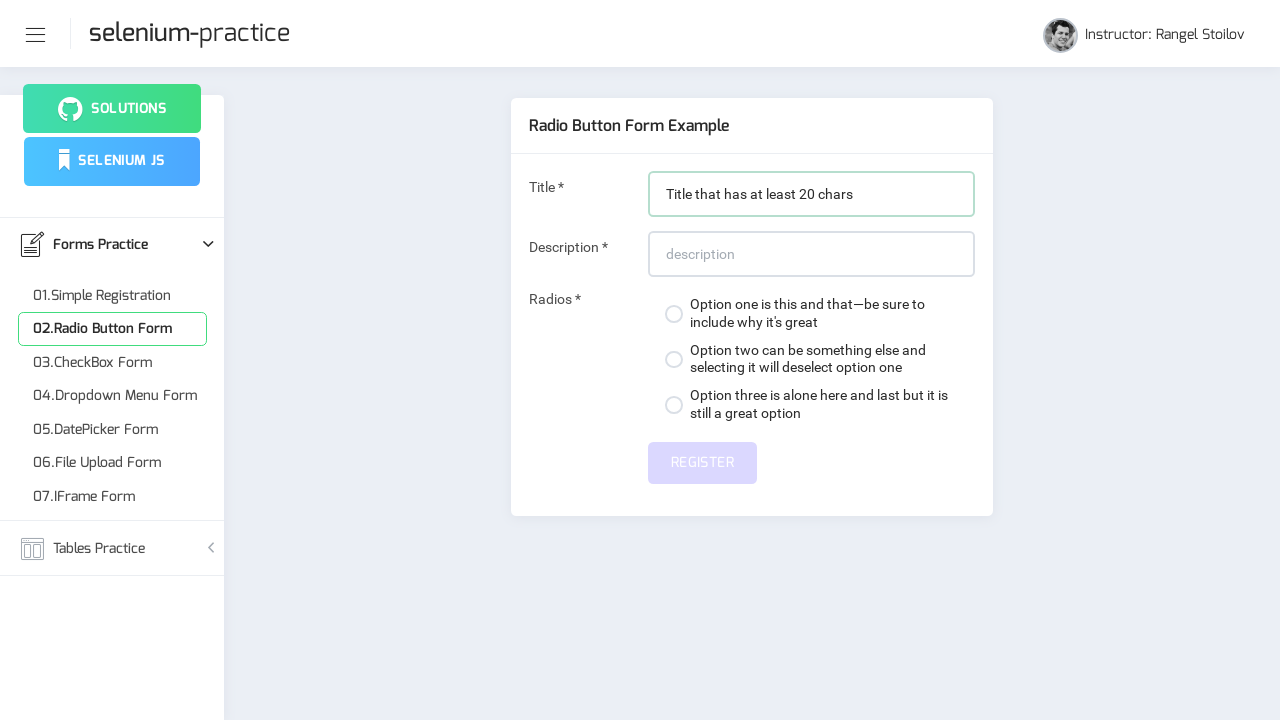

Filled description field with 'Description must be at least 20 chars' on #description
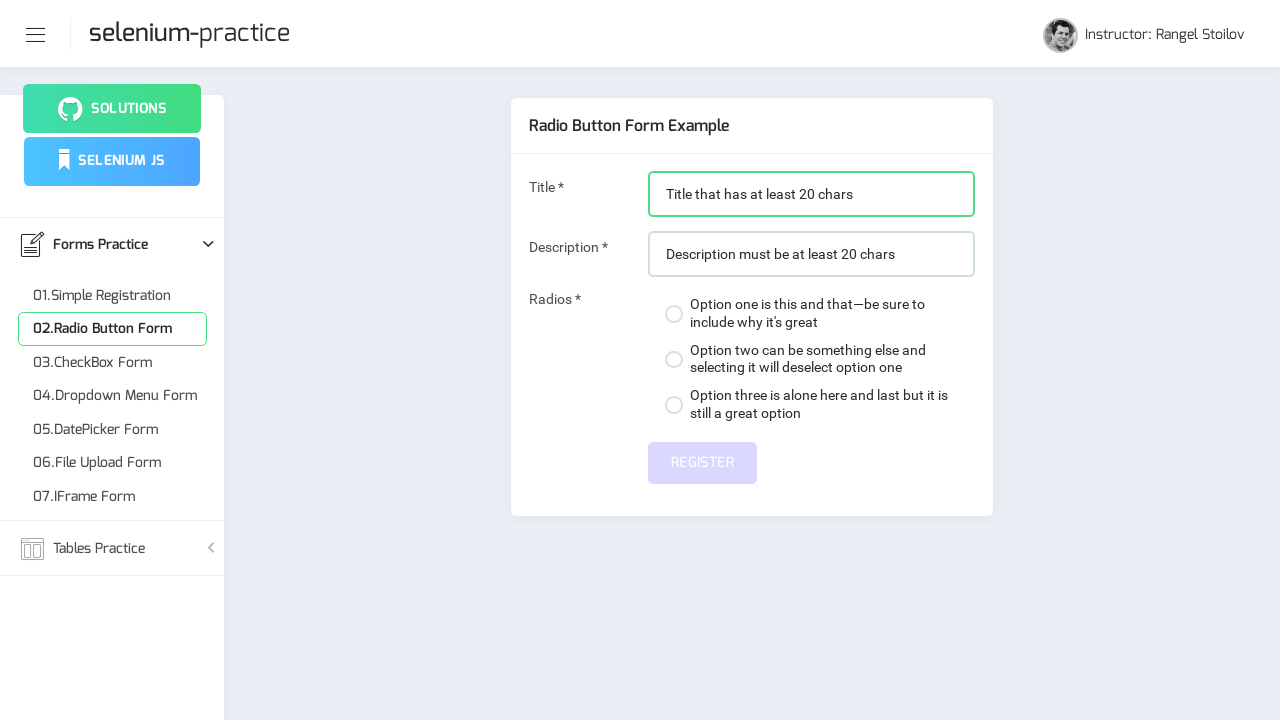

Selected the first radio button option at (820, 314) on div:nth-child(1) > label > span.custom-control-description
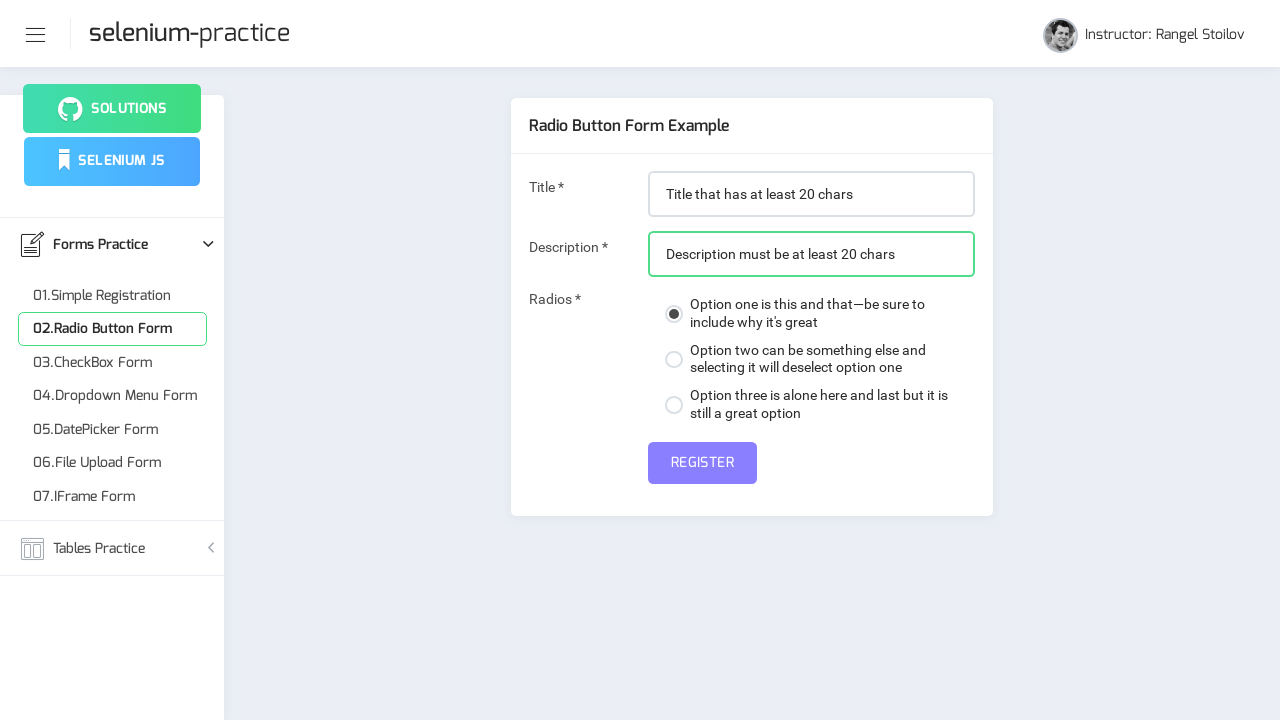

Clicked submit button to submit the form at (702, 463) on #submit
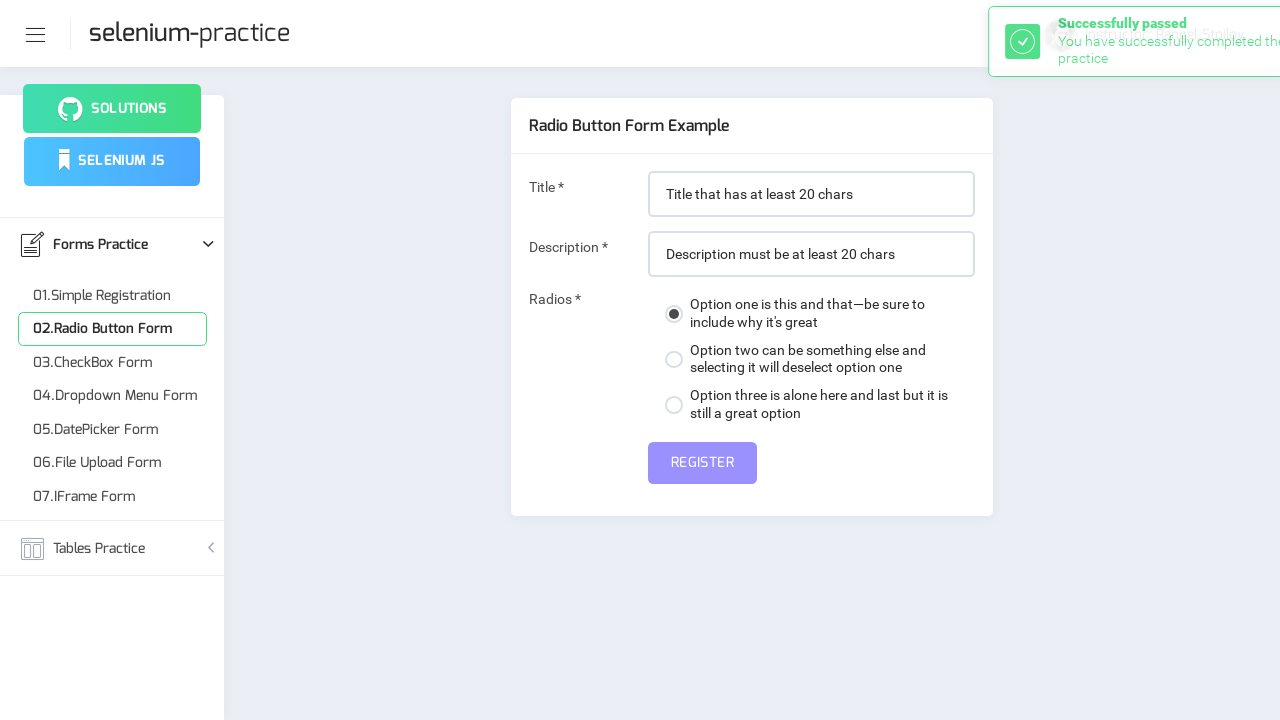

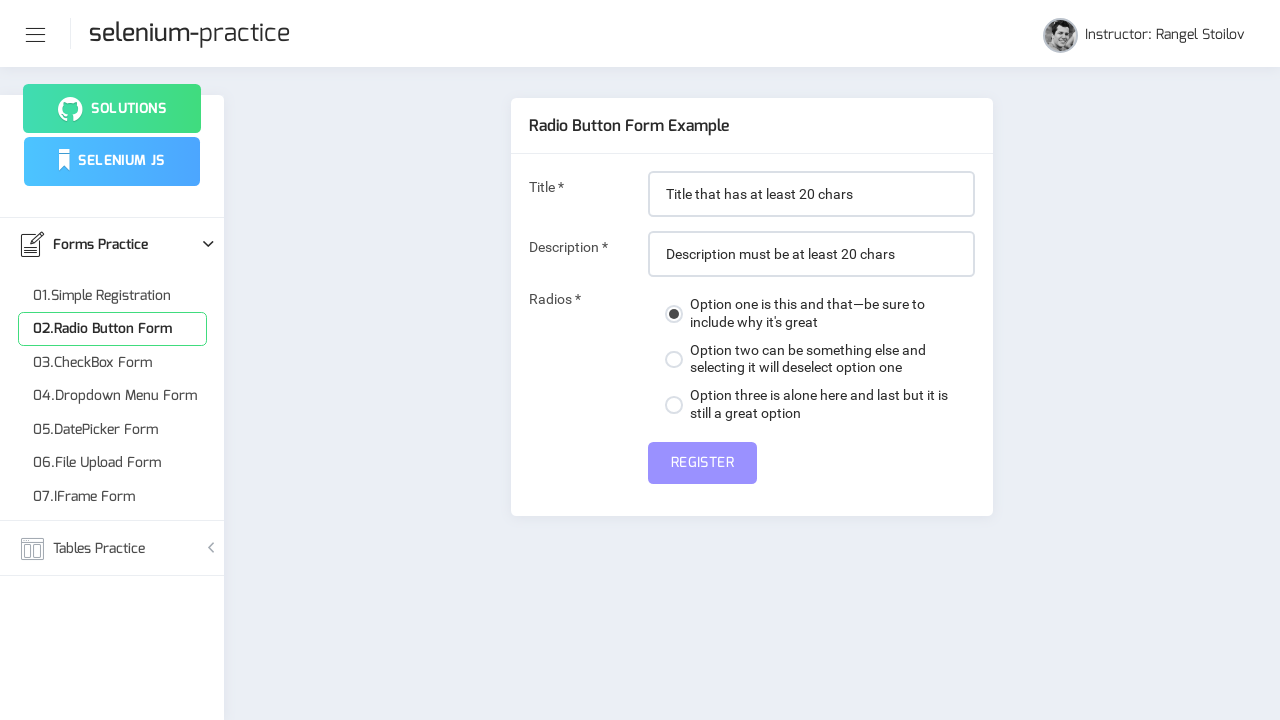